Automates the Kenya Revenue Authority (KRA) new taxpayer registration process by filling out personal information, address details, contact information, and registration preferences on the iTax portal.

Starting URL: https://itax.kra.go.ke/KRA-Portal/

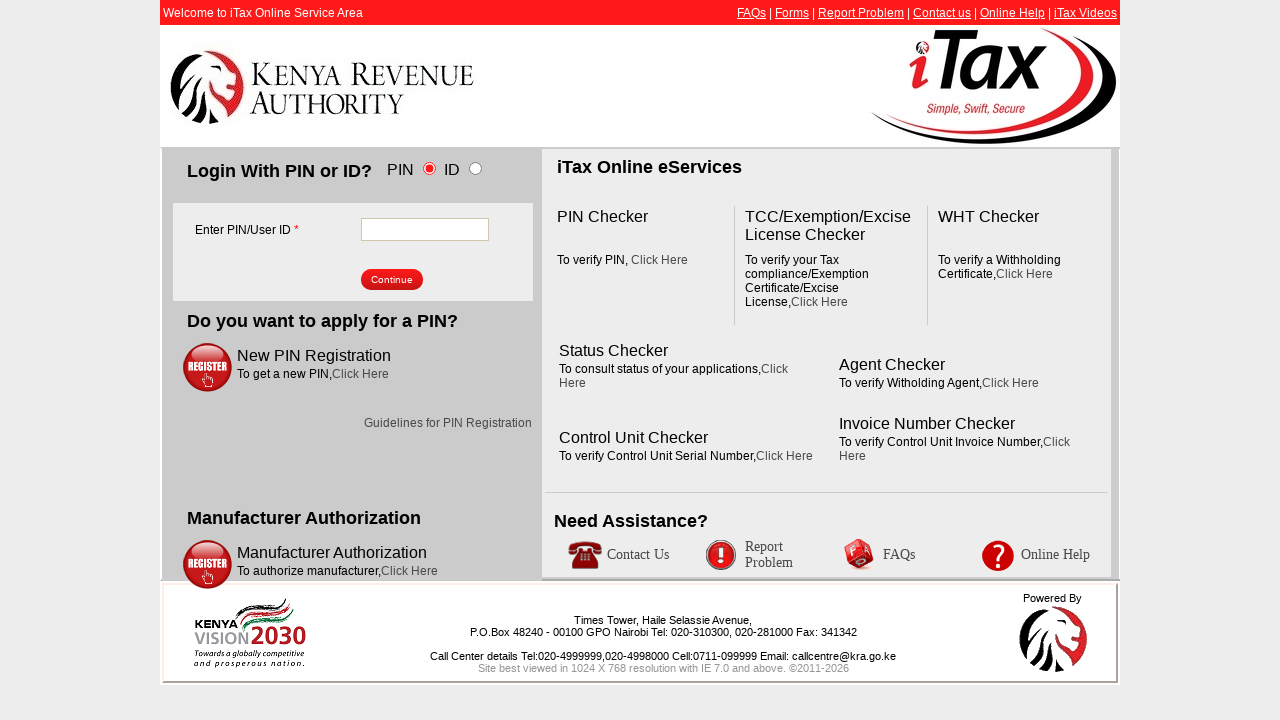

Clicked on new registration link at (360, 374) on #newReg >> internal:role=link[name="Click Here"i]
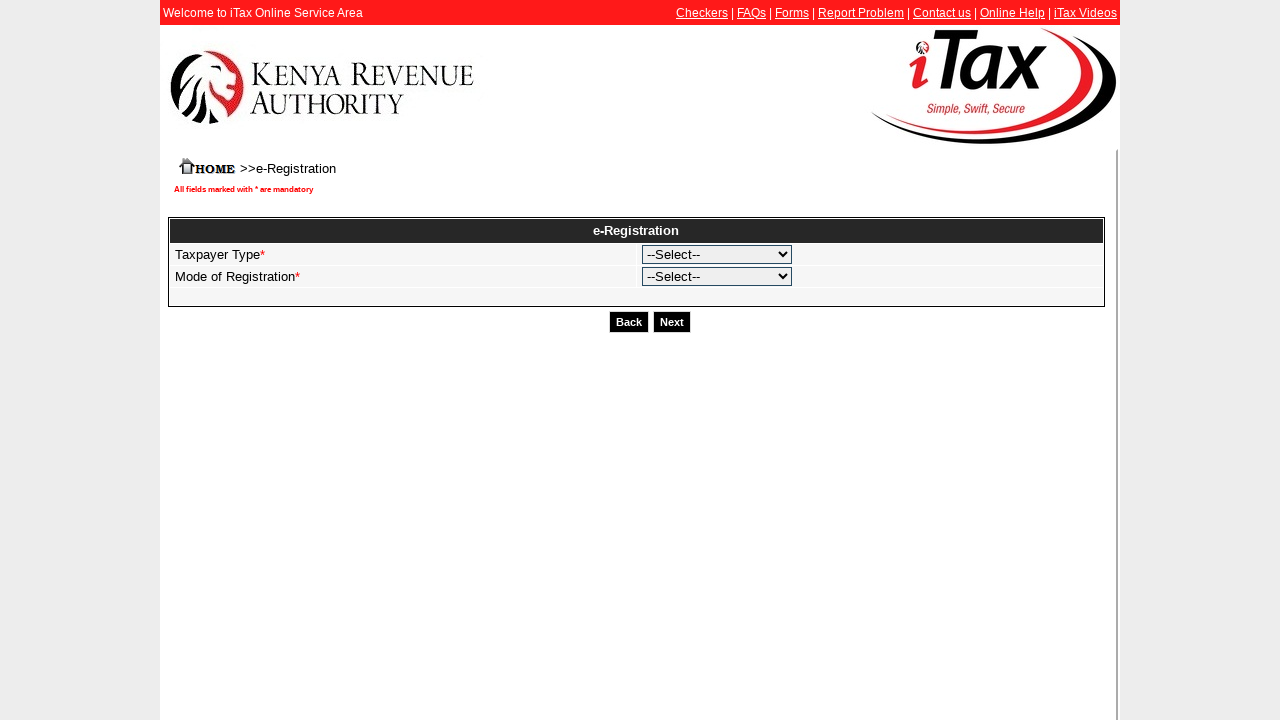

Selected taxpayer type as Individual on #cmbTaxpayerType
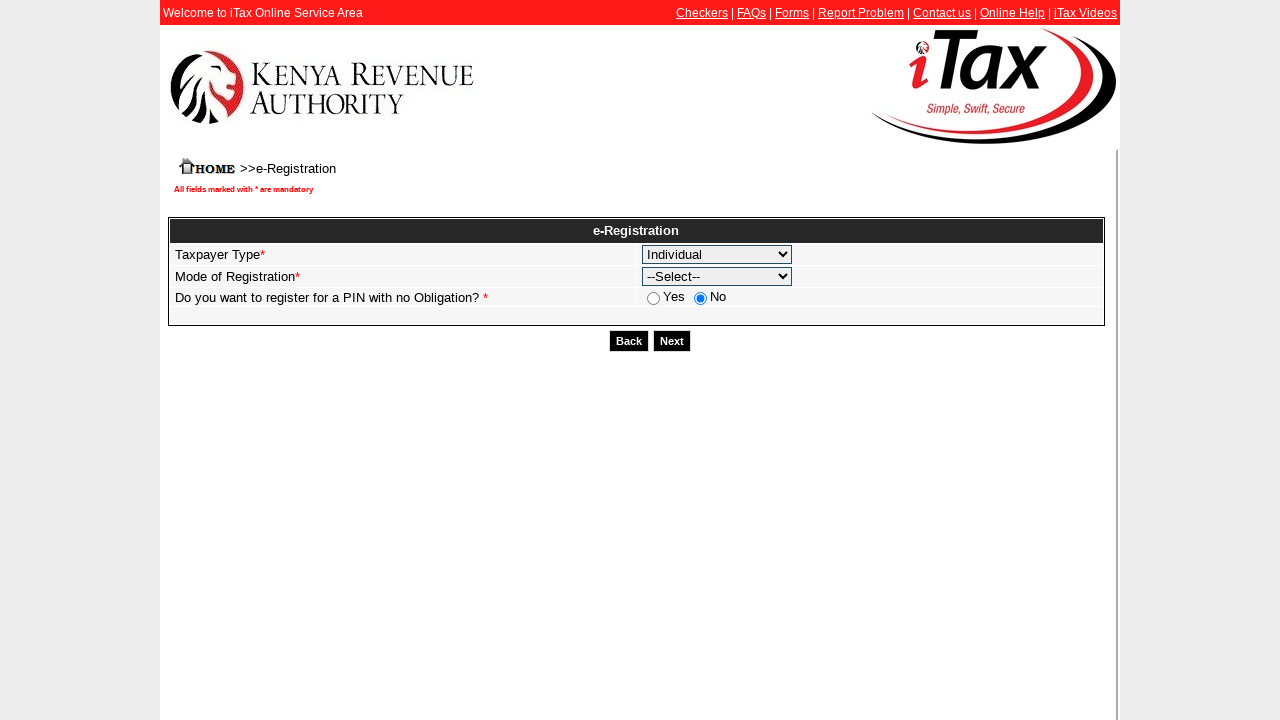

Selected online mode of registration on #modeOfRegsitartion
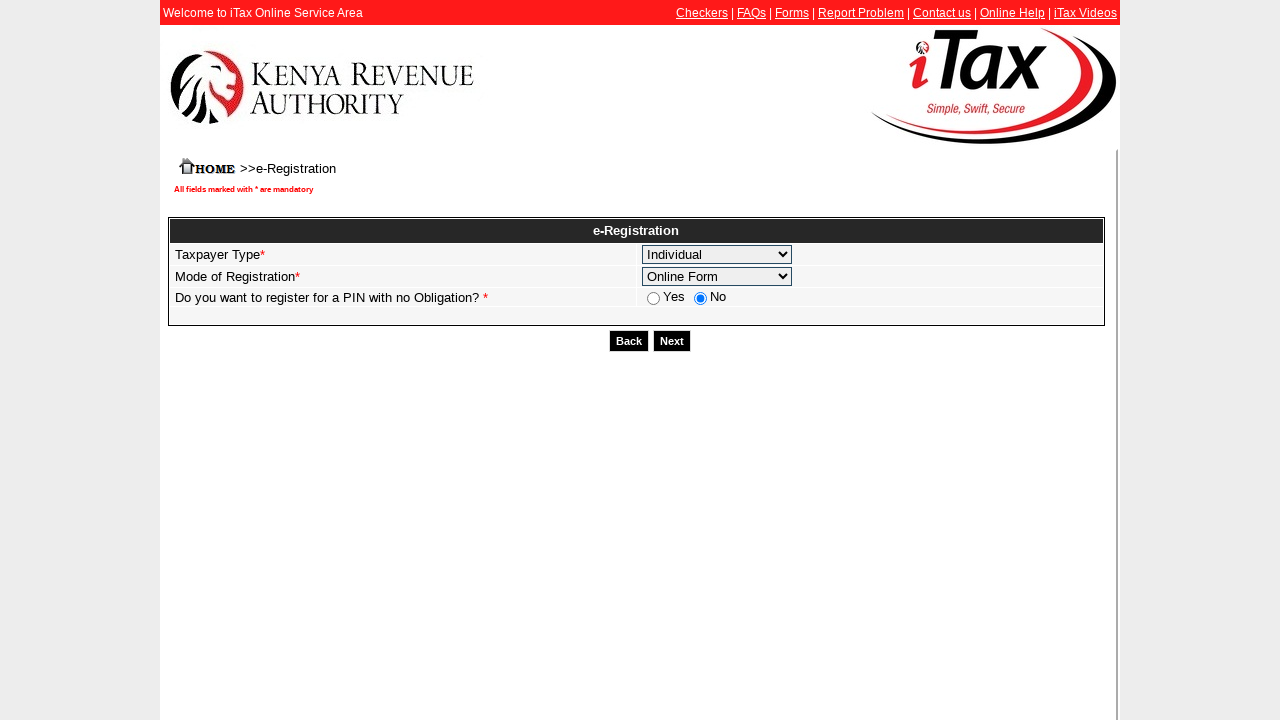

Clicked Next button to proceed to personal information form at (672, 341) on internal:role=button[name="Next"i]
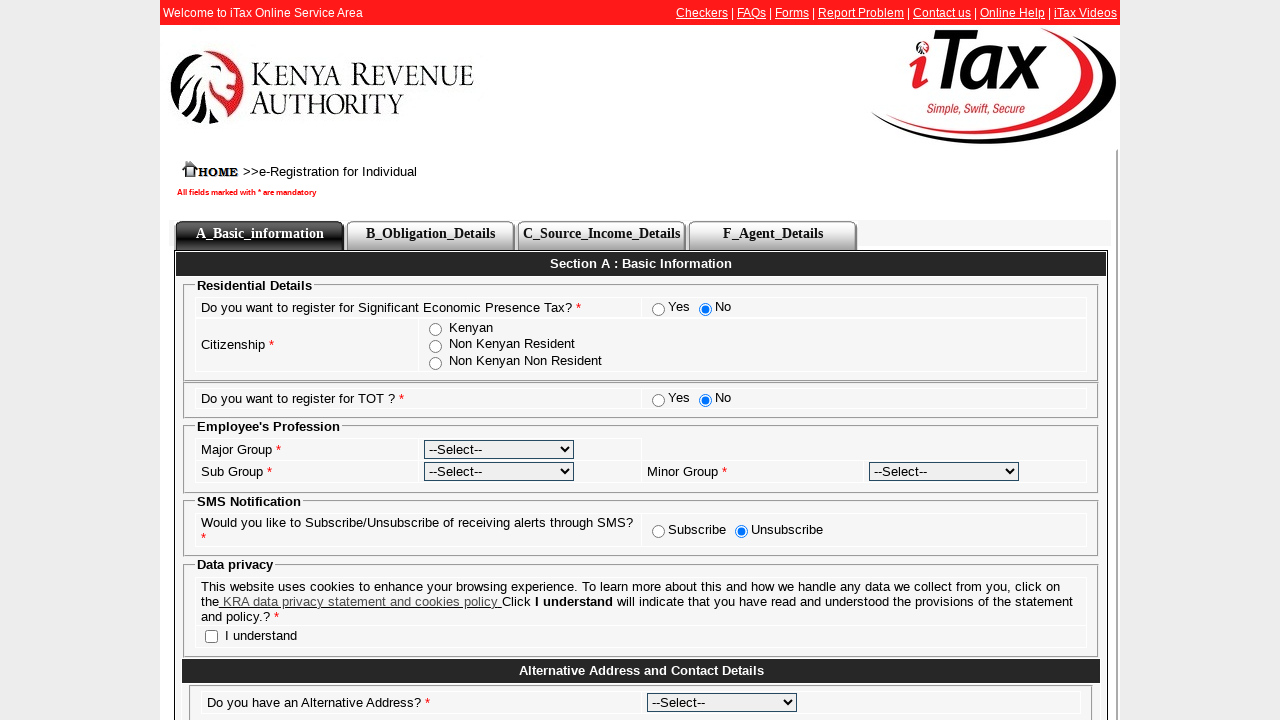

Selected citizenship option at (435, 330) on #rdoCiti1
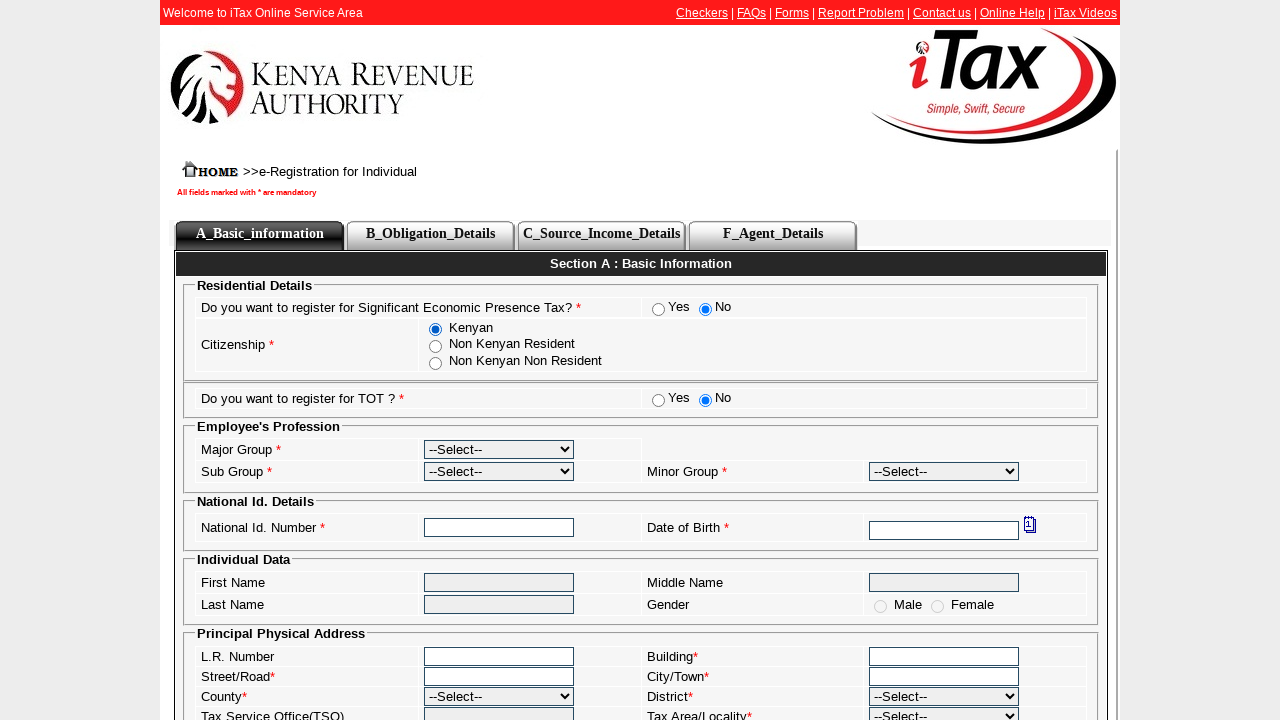

Selected National ID as identification type on #cmbTxprProfId
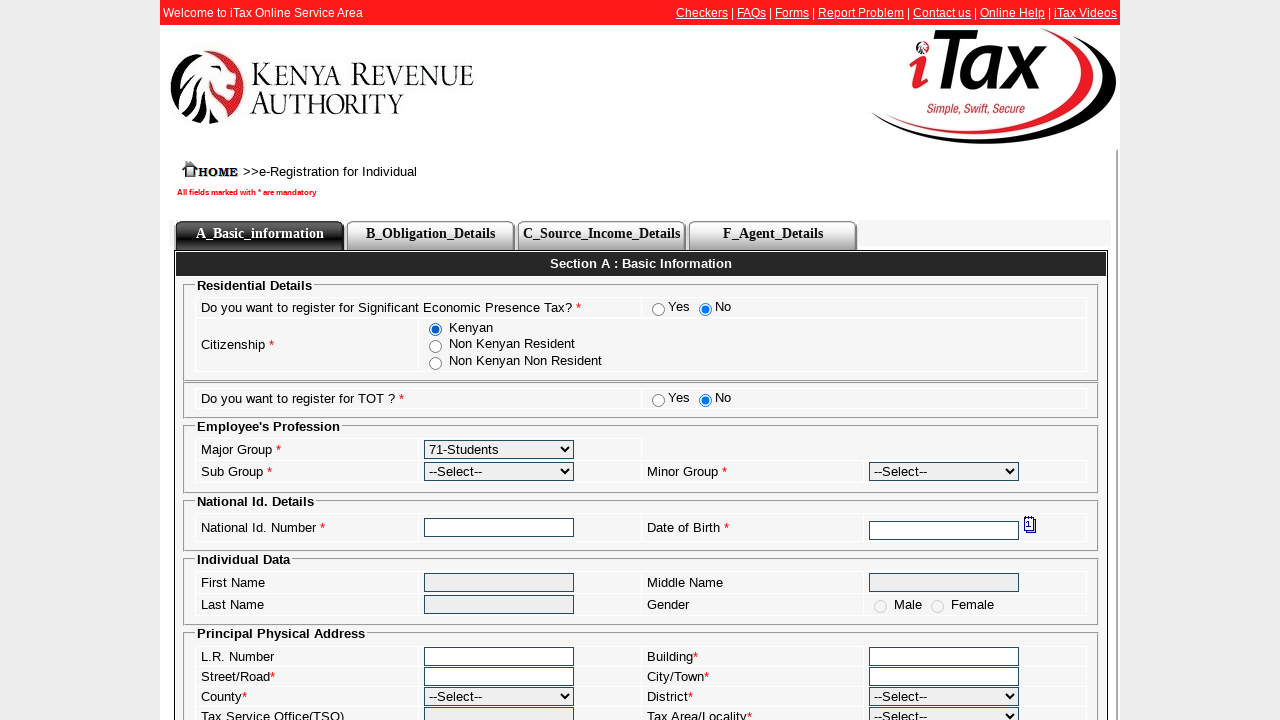

Entered National ID number: 28451673 on #txtTxprKENatId
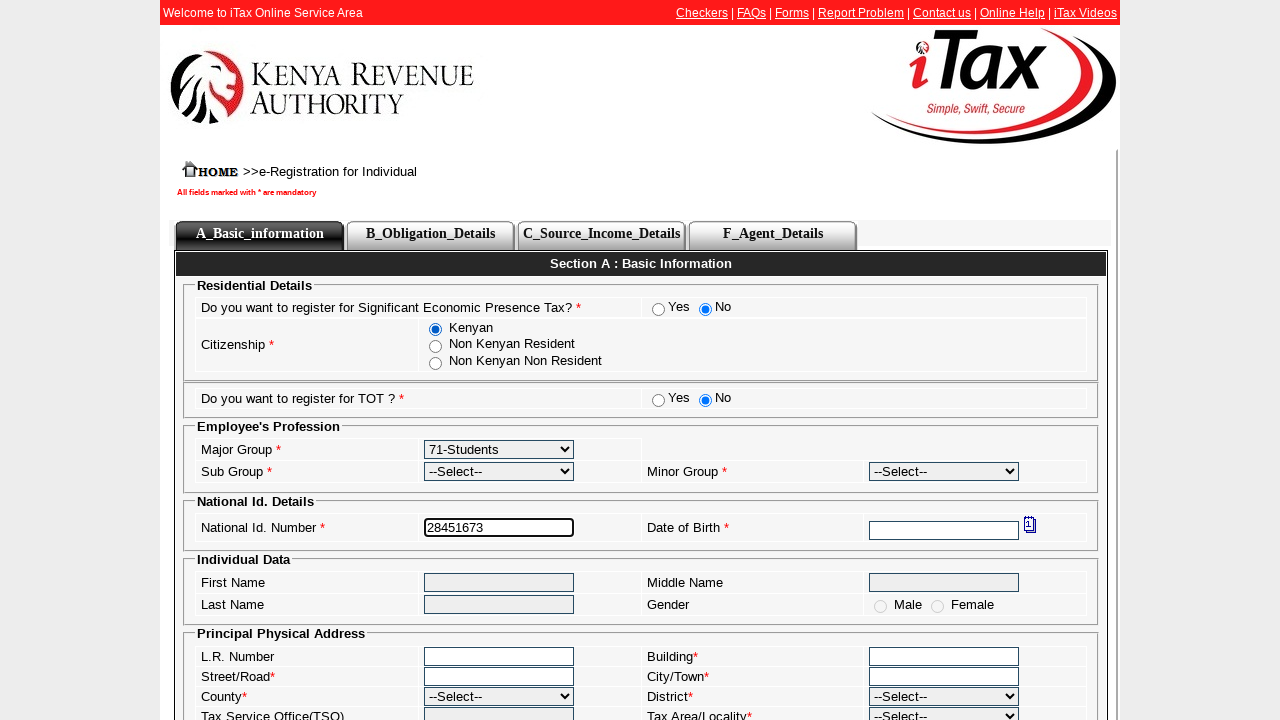

Entered Date of Birth: 15/03/1995 on #calKeTxprDOB
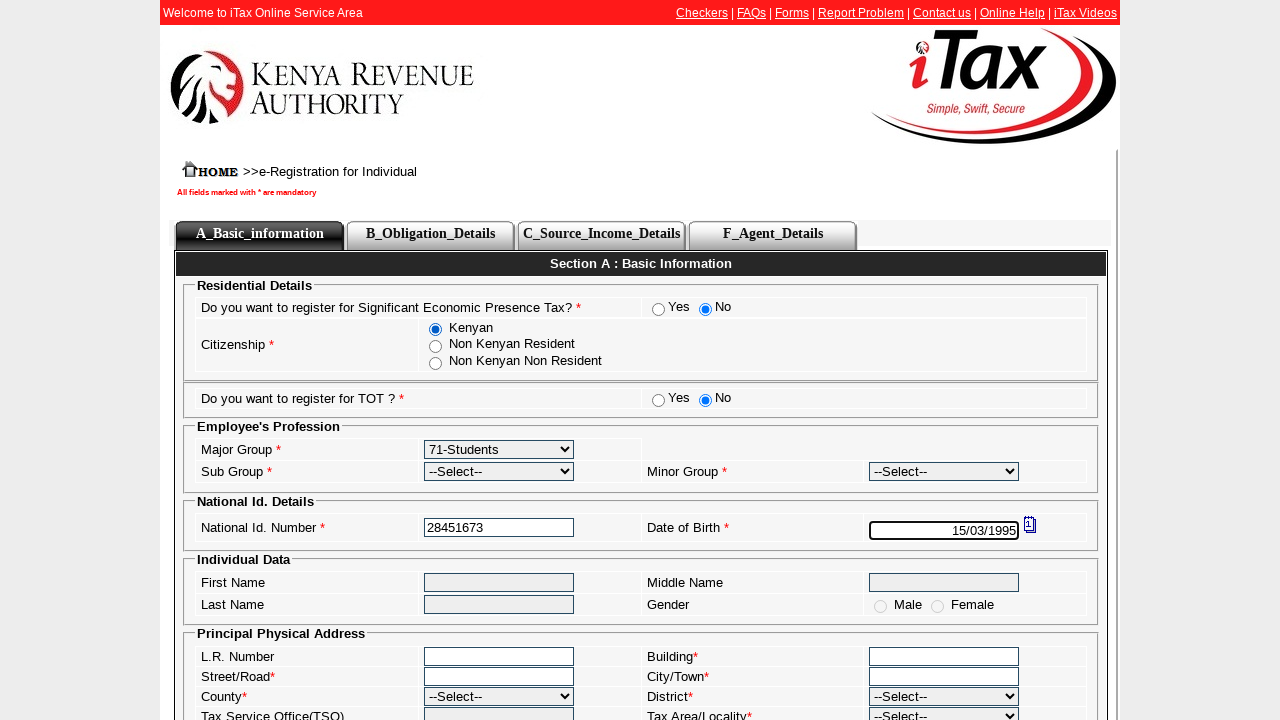

Entered LR number/Block number: 178 on #txtTxprKELocBlockNo
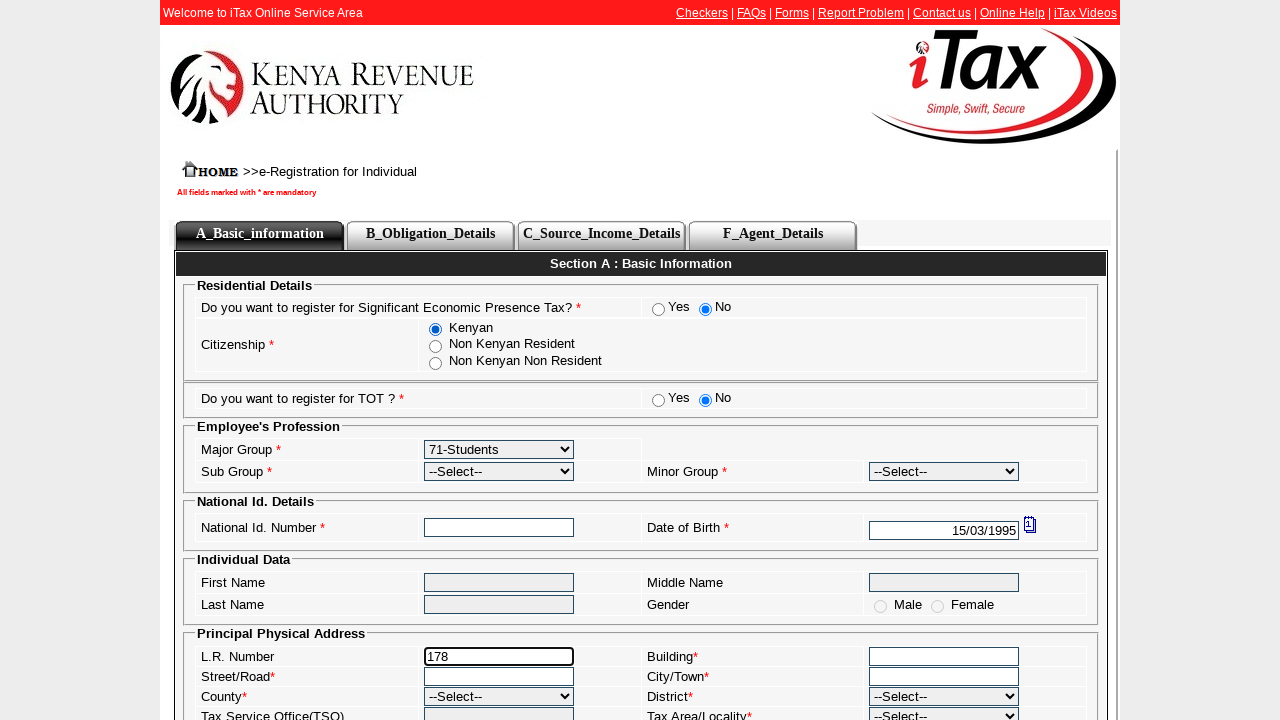

Entered building name: Sunrise Apartments on #txtTxprKELocBuilding
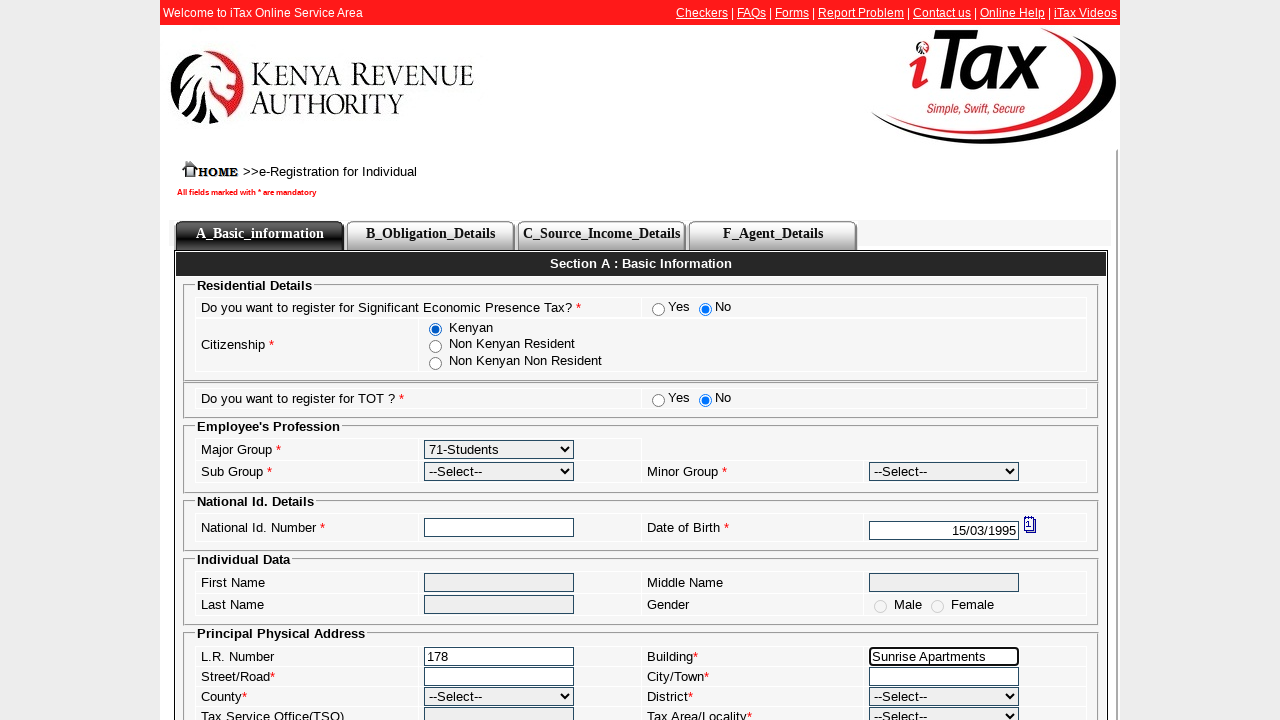

Scrolled down to view additional address fields
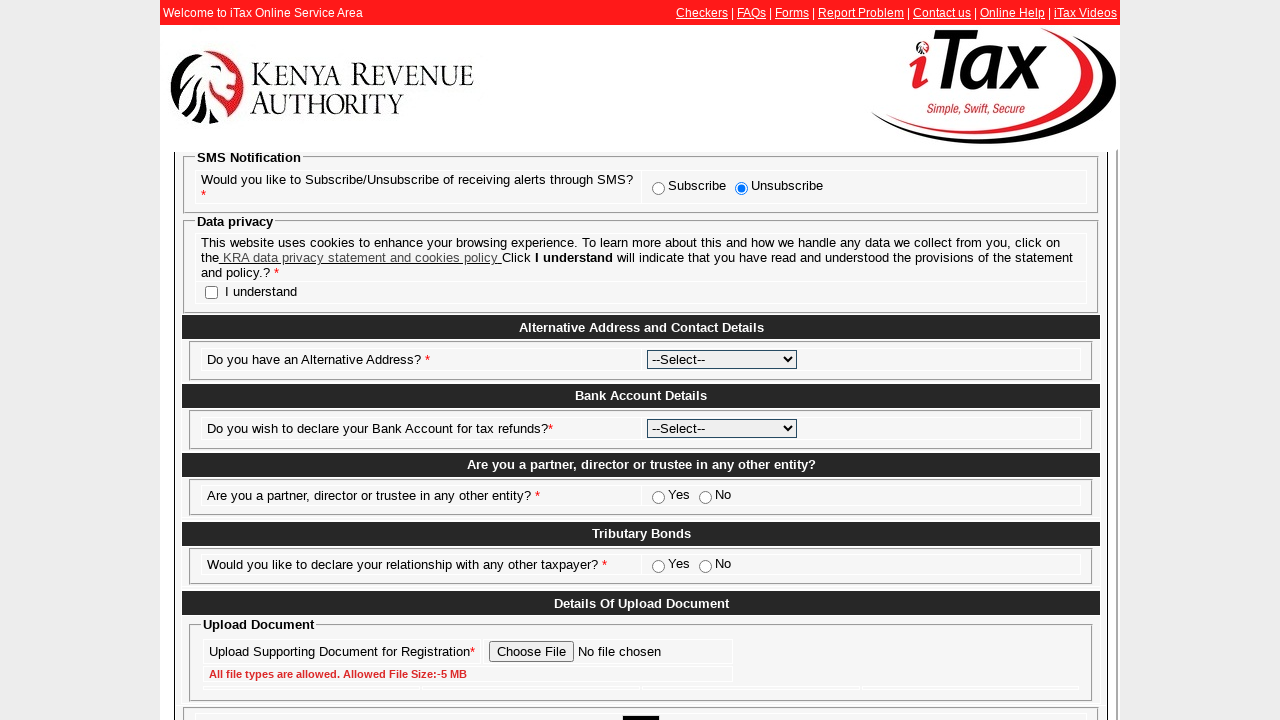

Entered street/road: Kimathi Street on #txtTxprKELocStrtRoad
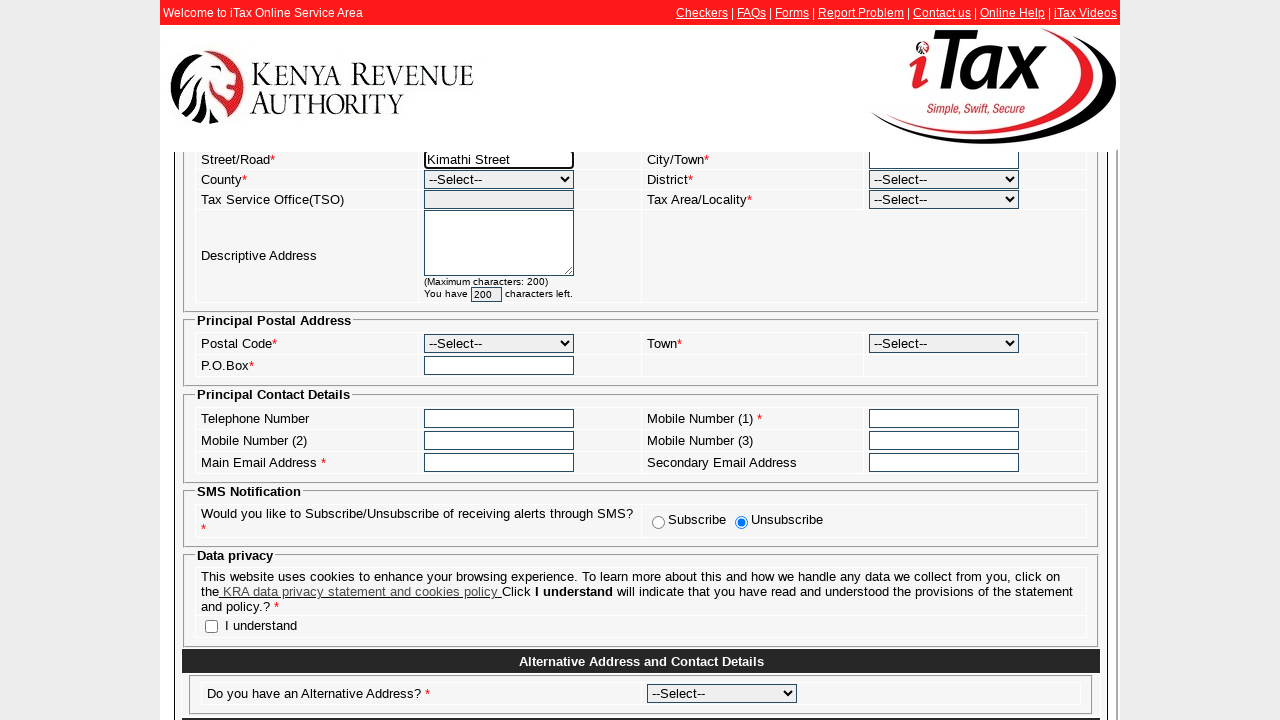

Selected County option 30 on #txtTxprKELocCounty
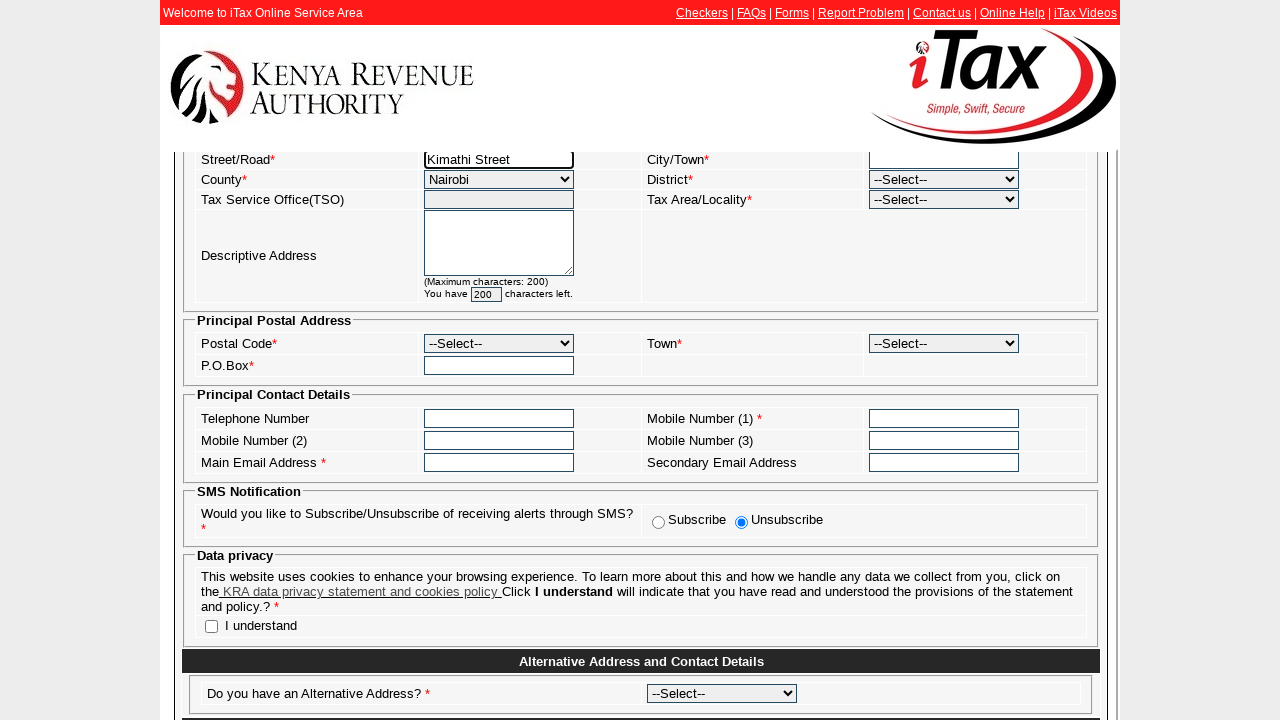

Entered city/town: Nairobi on #txtTxprKELocCity
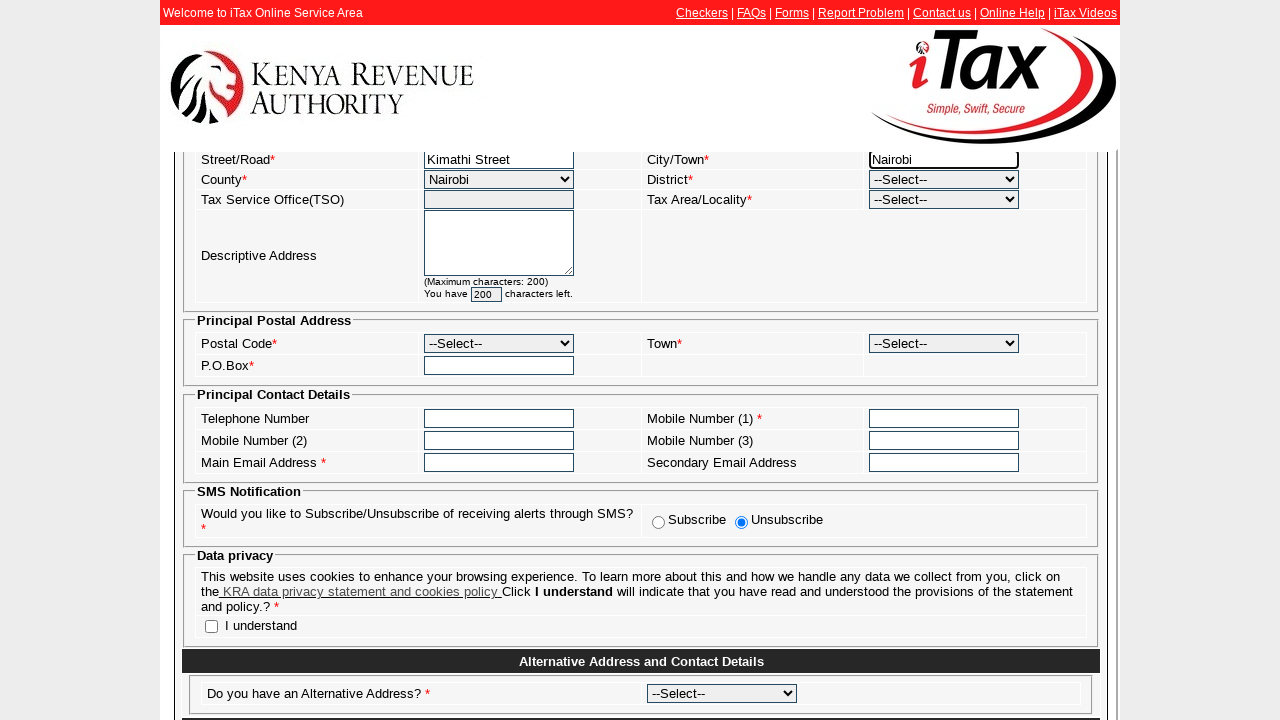

Selected District option 93 on #txtTxprKELocDistrict
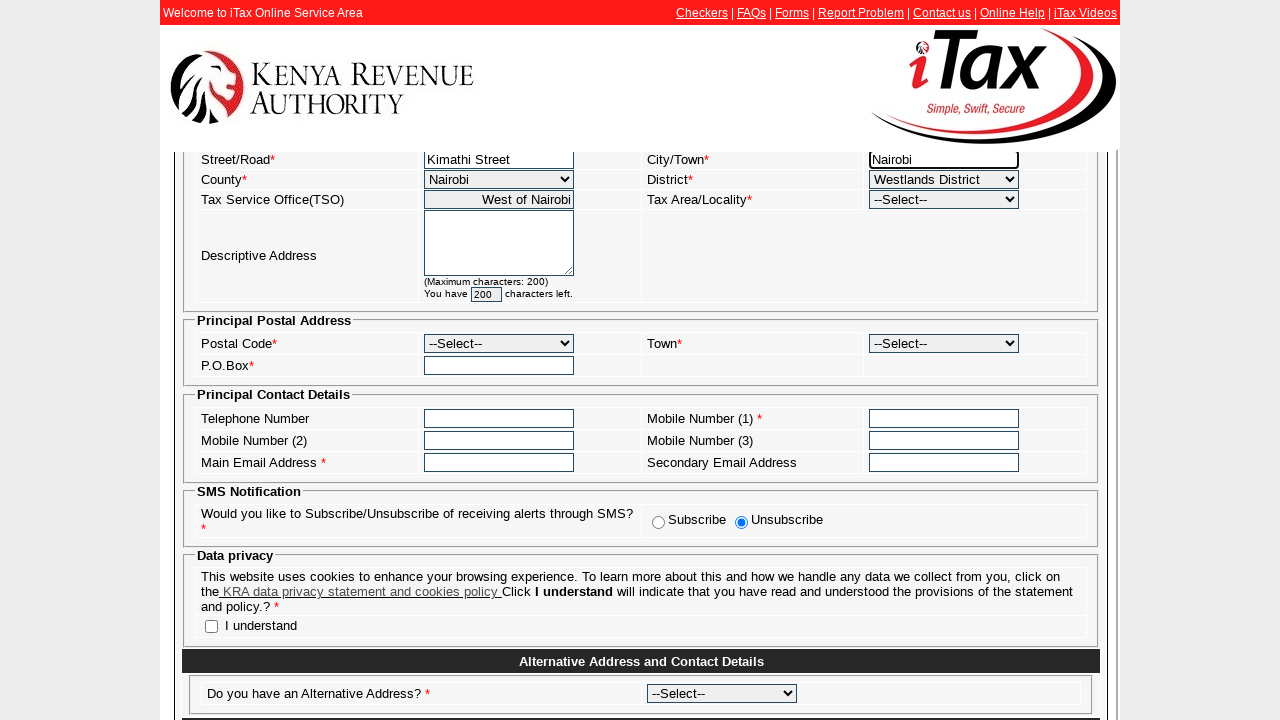

Selected Tax Area/Locality option 664 on #txtTxprKELocLocality
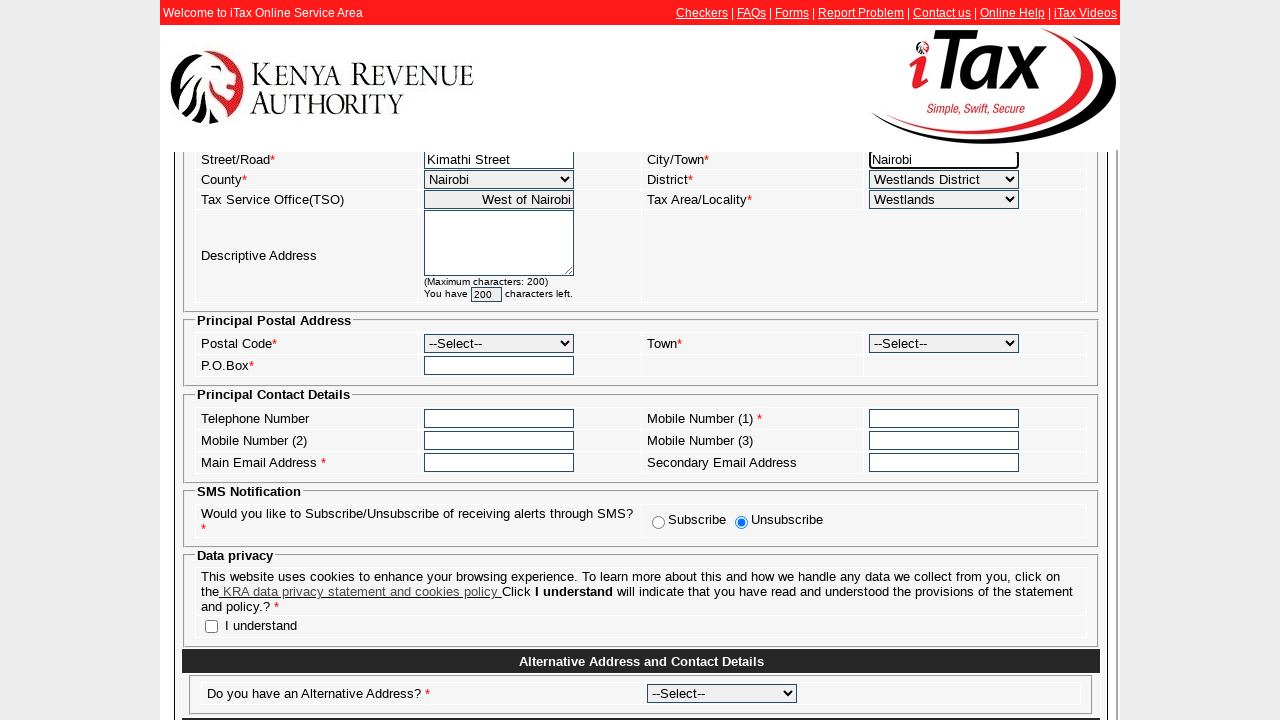

Selected Postal Code: NAIROBI GPO on #txtTxprKELocpostalCode
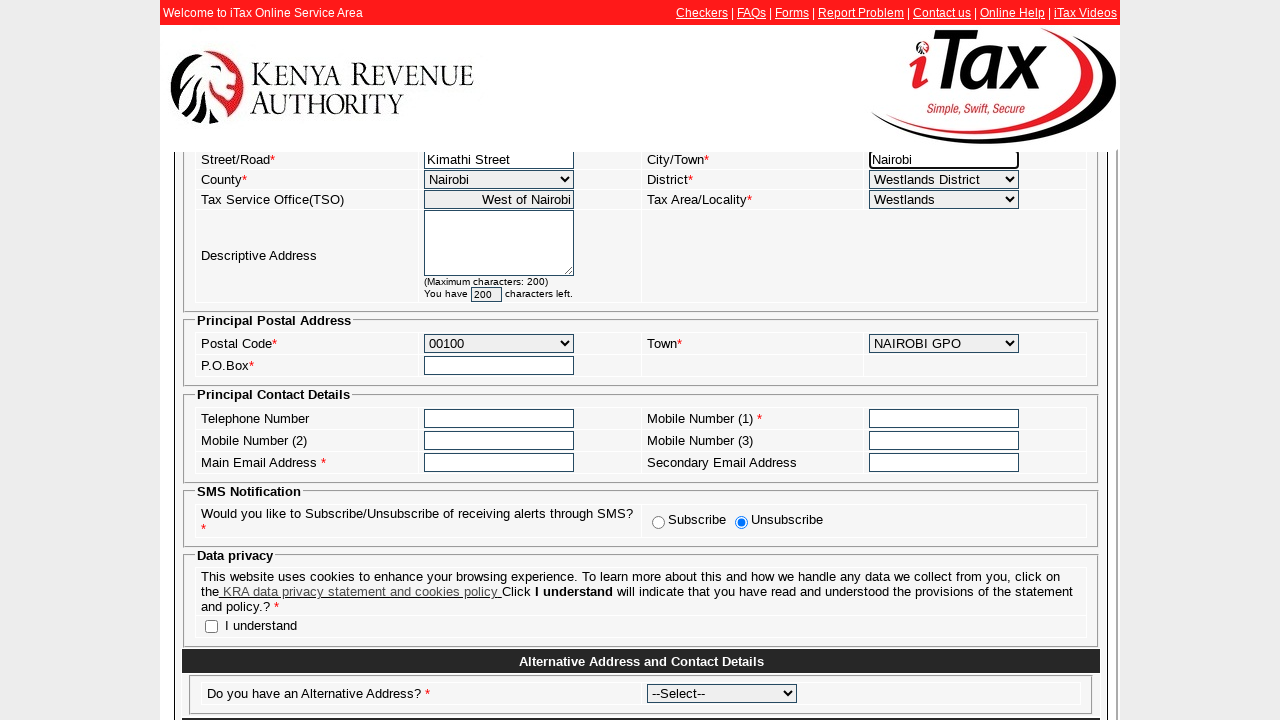

Entered P.O.Box: 45123 on #txtTxprKELocPOBox
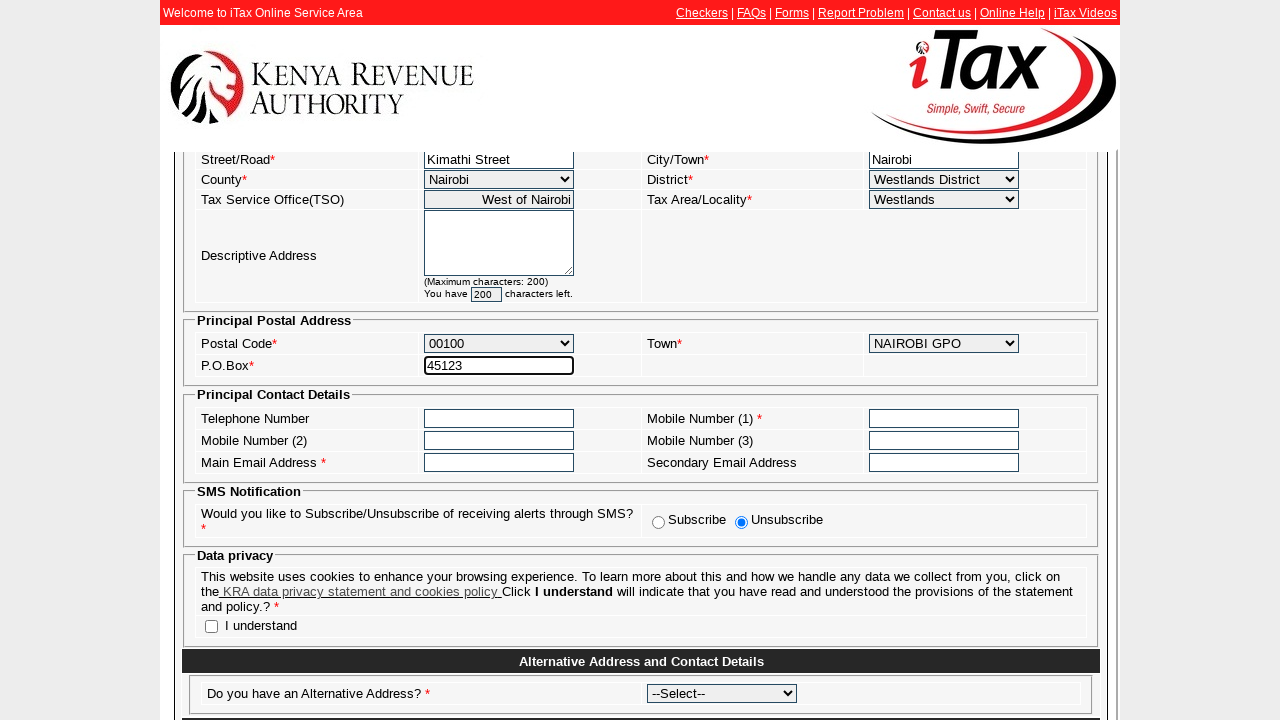

Entered mobile number: 0712345678 on #txtTxprKELocMobNo1
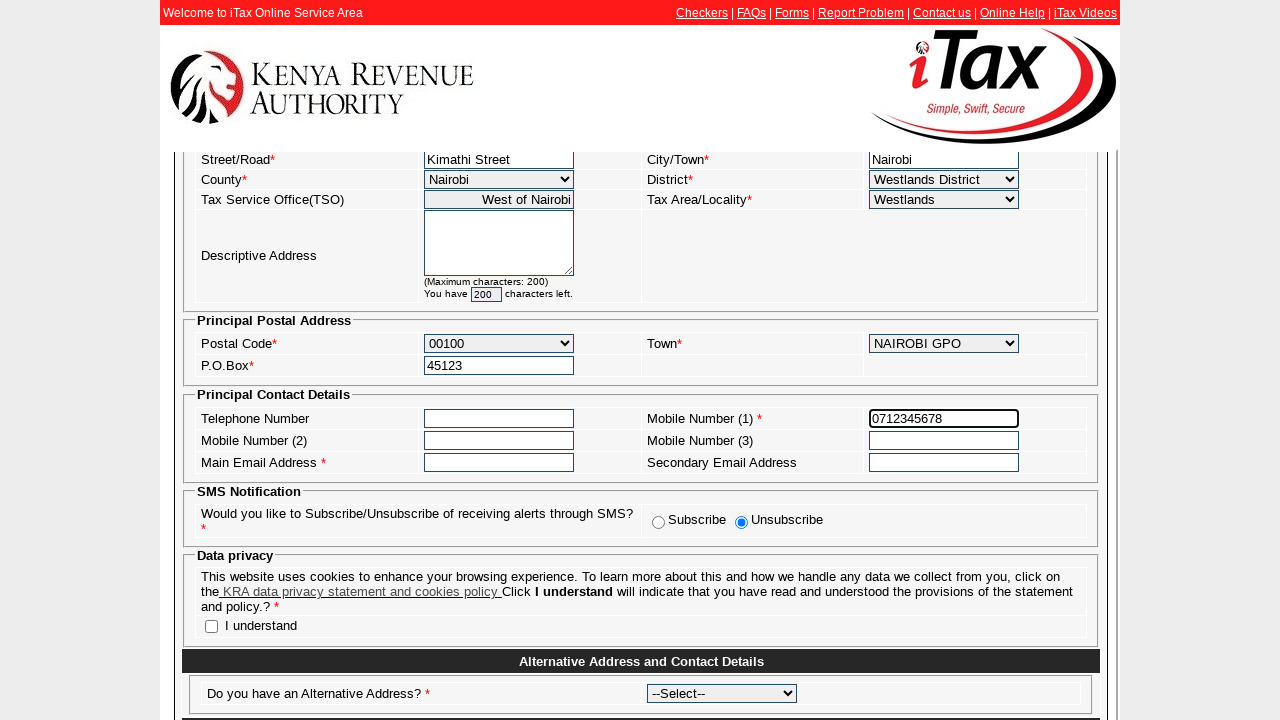

Entered email address: john.mwangi@testmail.co.ke on #txtTxprKELocMainEmail
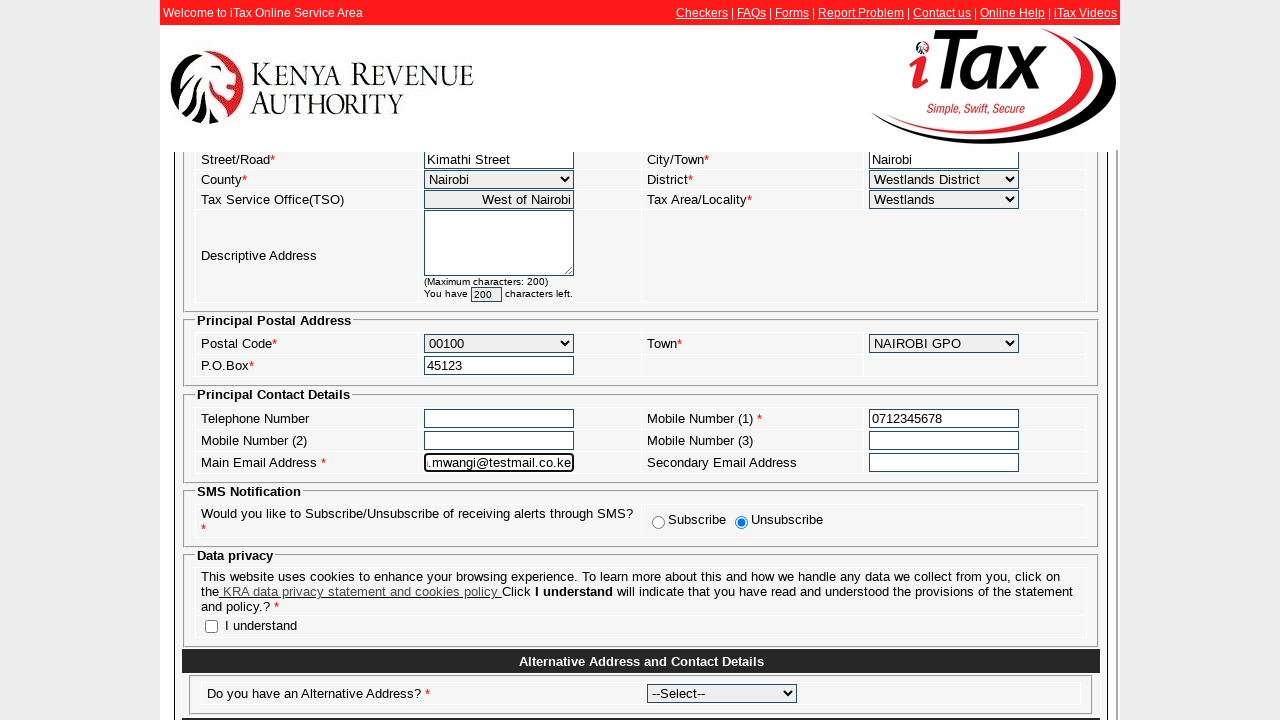

Selected 'No' for alternative address option on #cmbIsAlterAdd
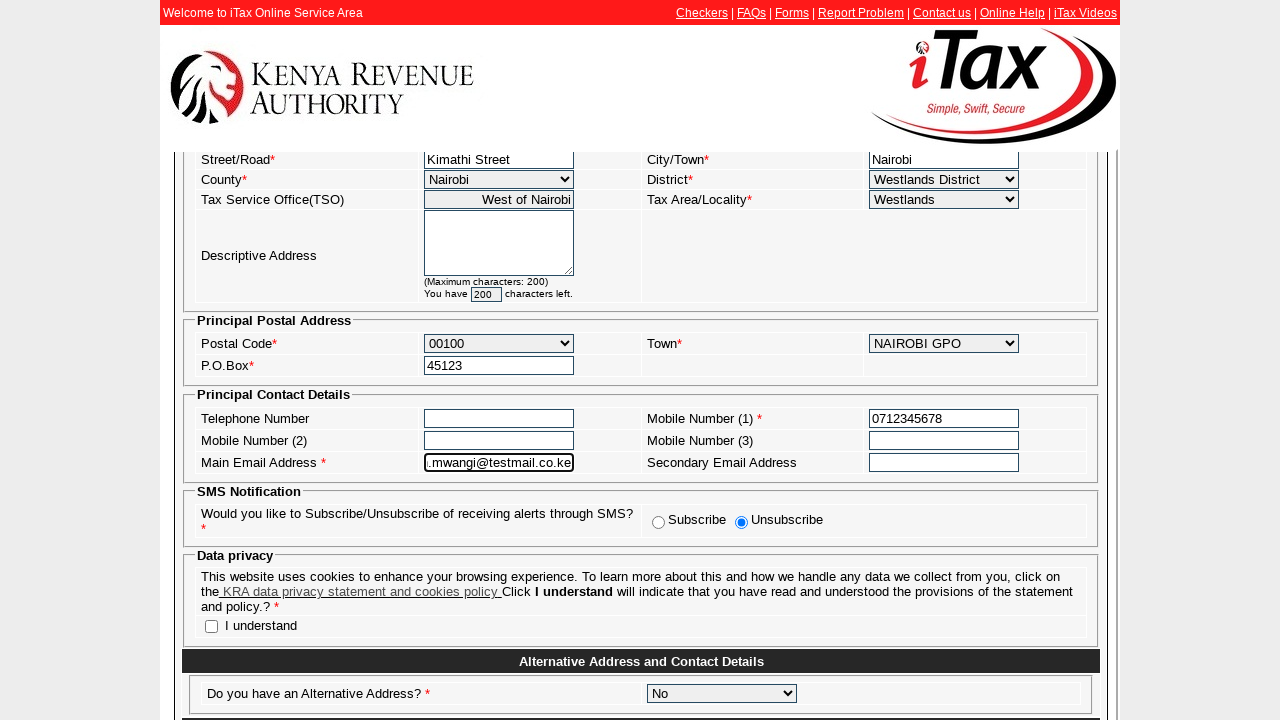

Selected 'No' for bank account for tax refunds on #cmbHaveBankAccountDtls
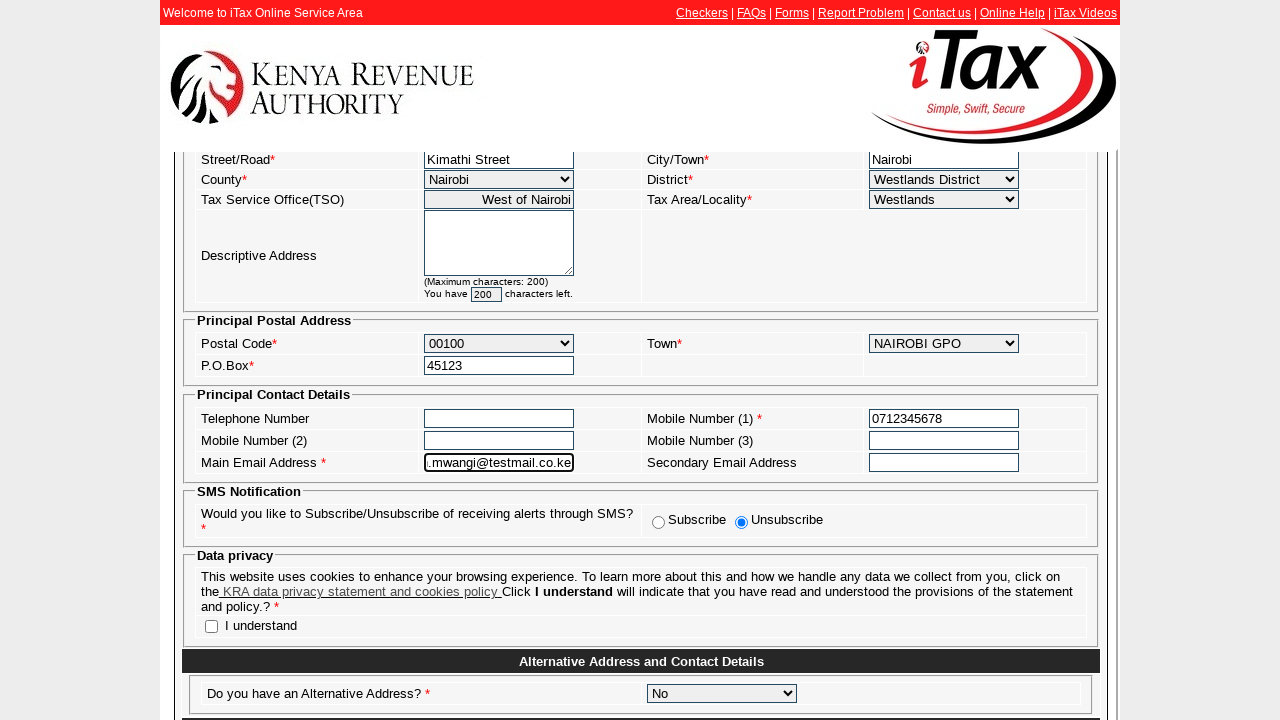

Waited for form to process (3000ms)
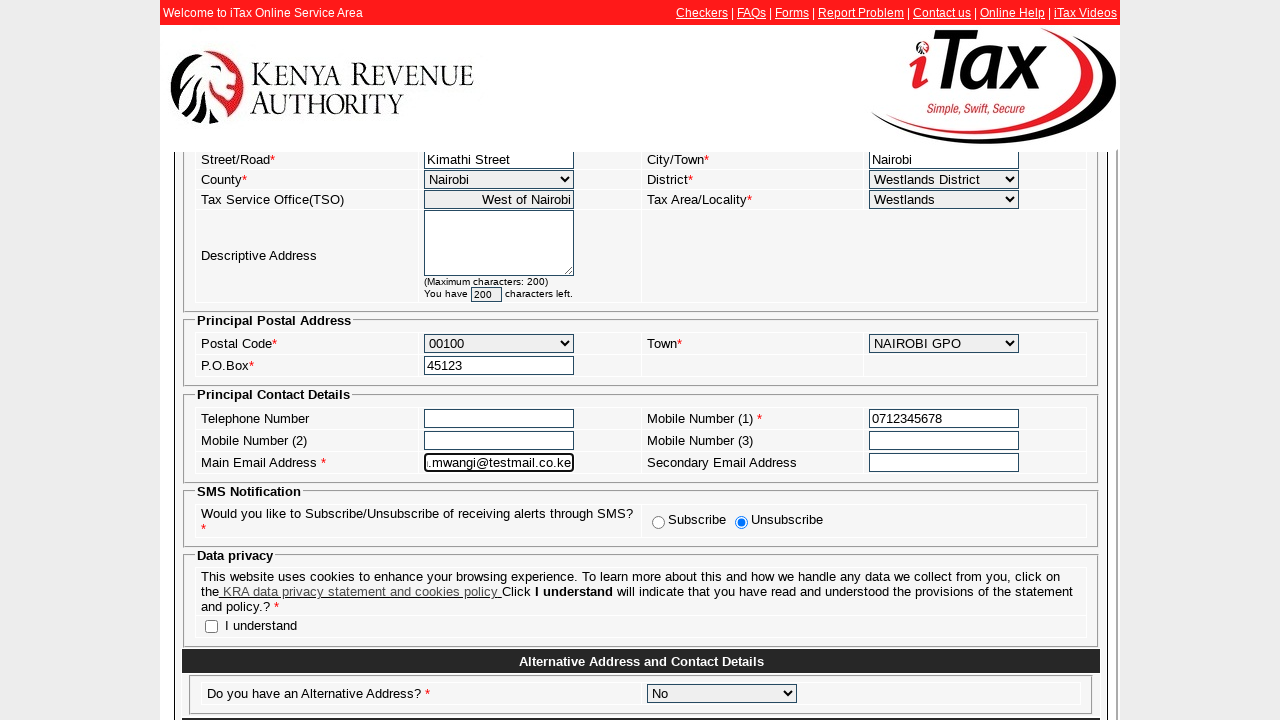

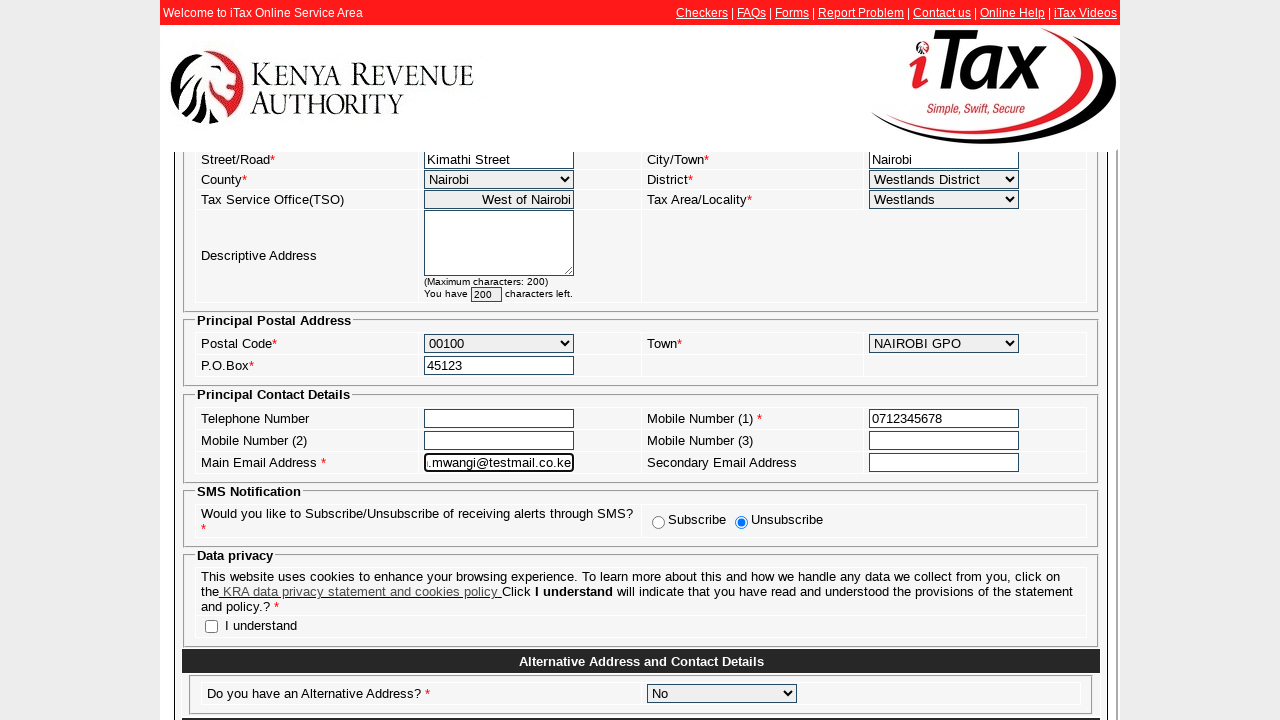